Tests form validation by submitting without filling the surname field, expecting an error alert

Starting URL: https://igorsmasc.github.io/fomulario_cadastro_selenium/

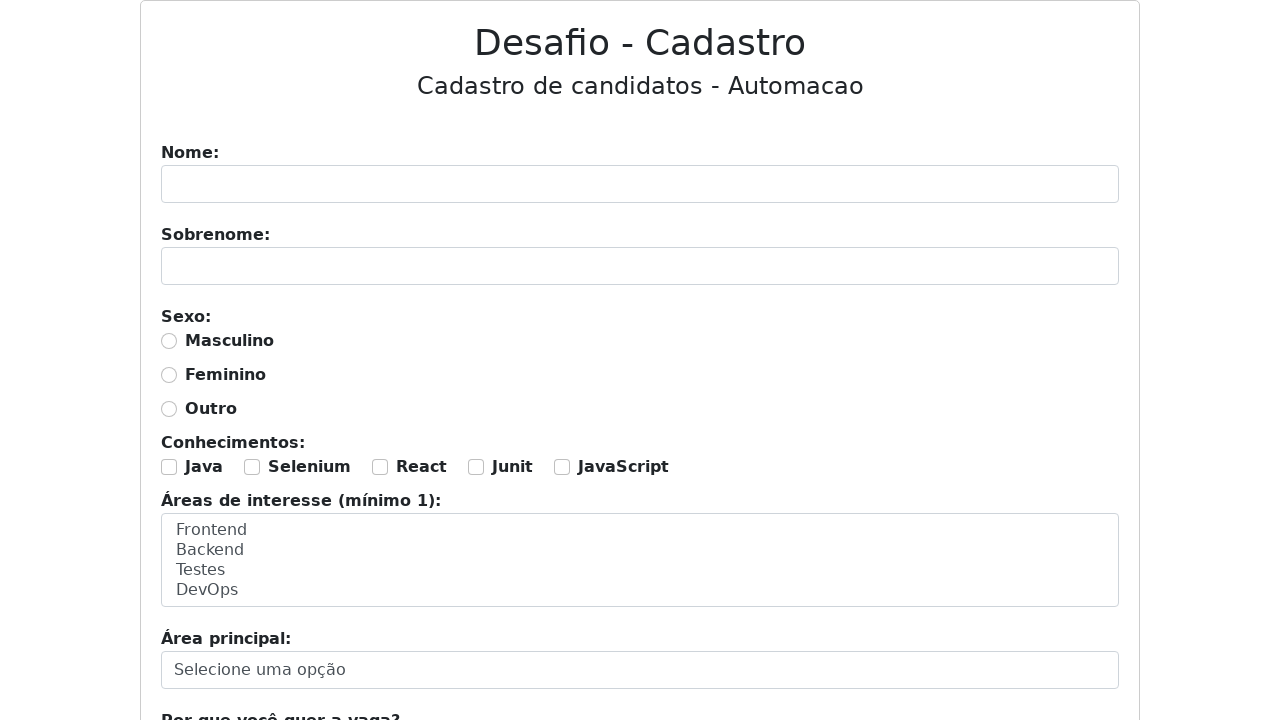

Filled name field with 'Hamilcar' on #nome
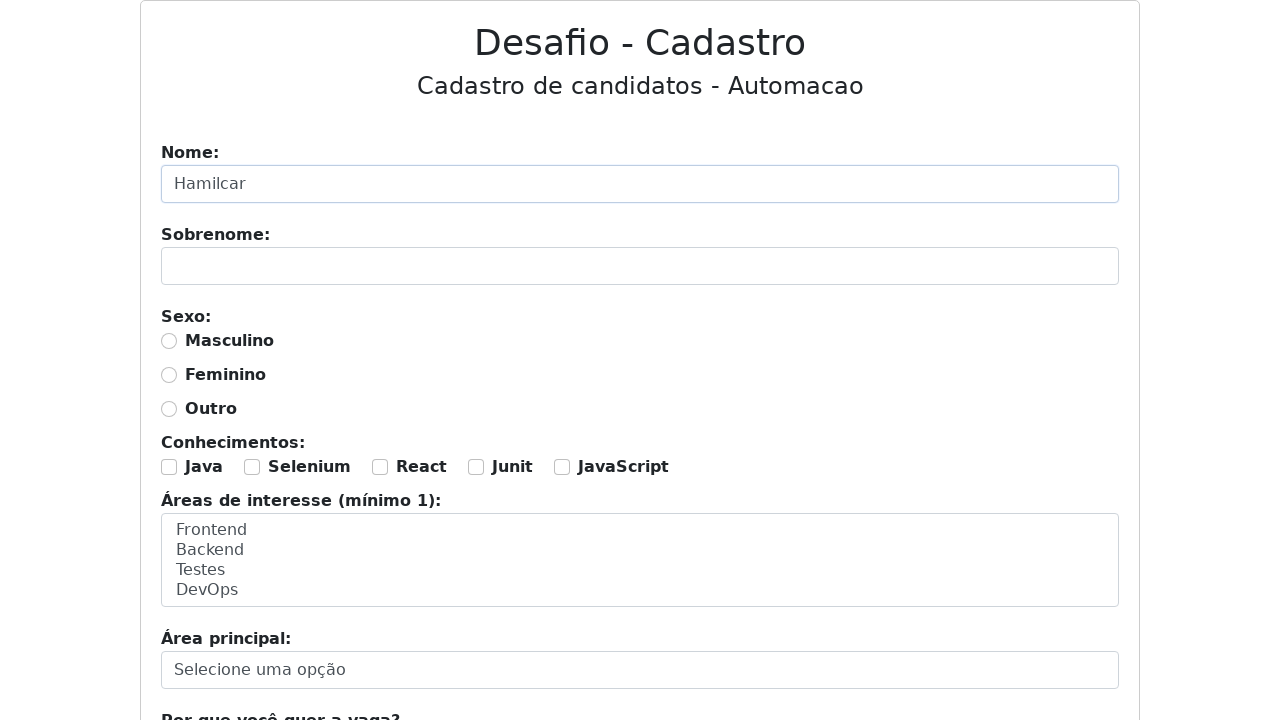

Selected 'Masculino' gender option at (169, 341) on #masculino
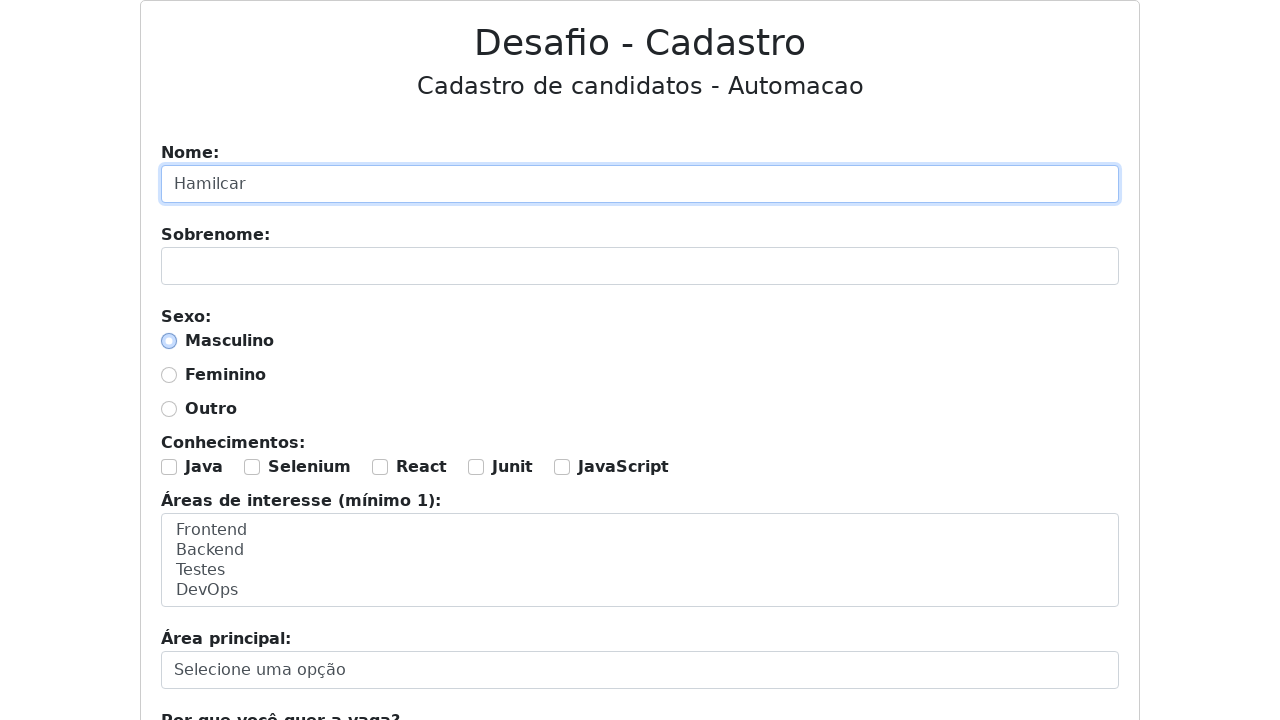

Selected Java programming language at (169, 467) on #java
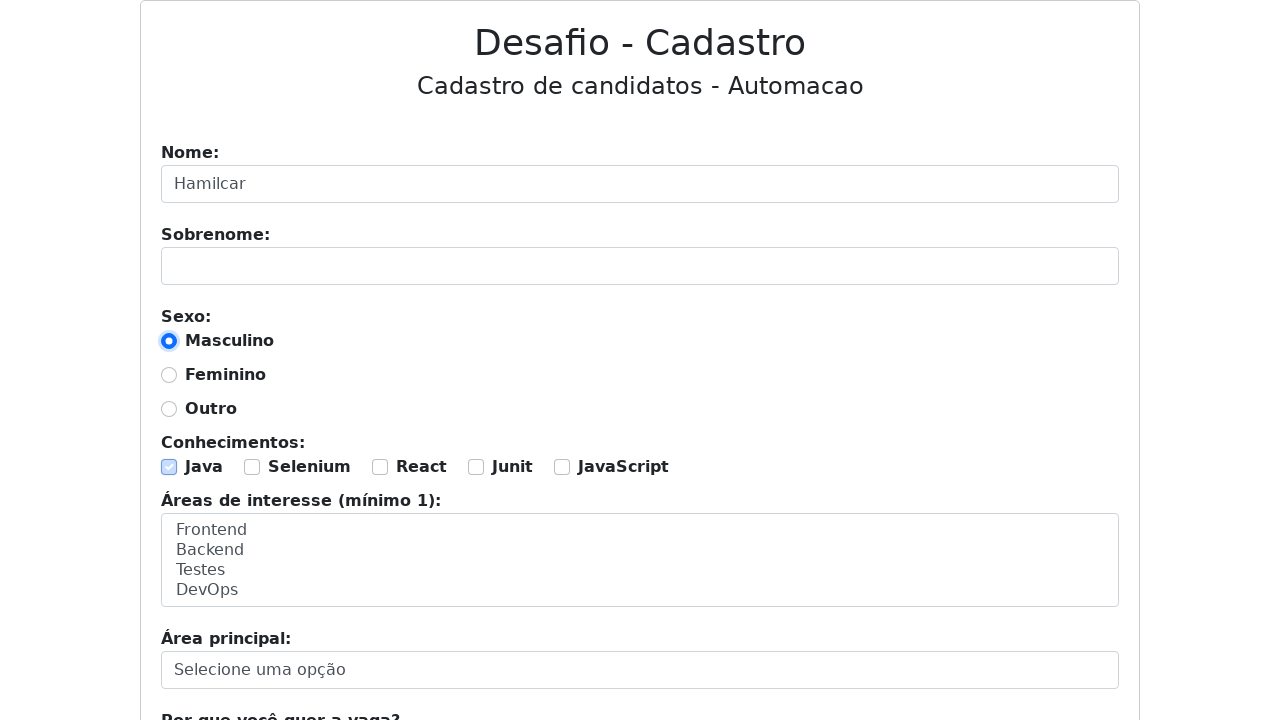

Selected Selenium tool at (252, 467) on #selenium
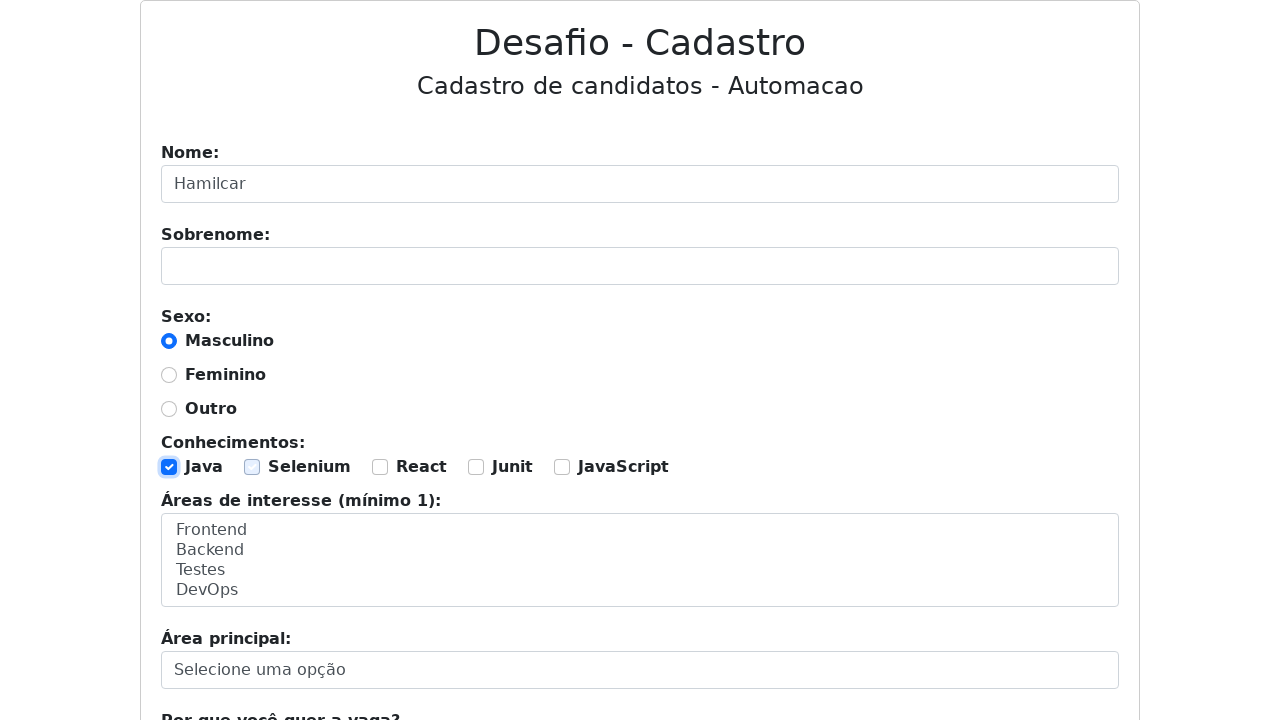

Selected Backend and Testes areas of interest on #area-interesse
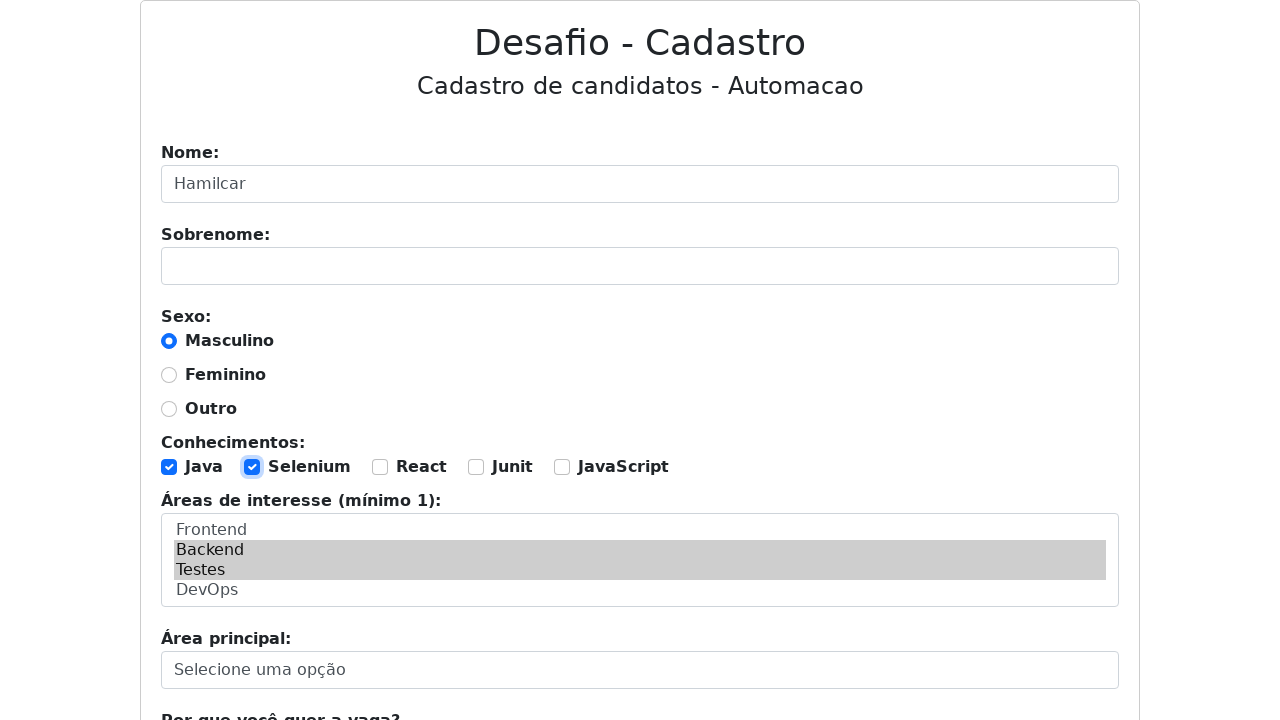

Selected Backend as motivation on #motivacao
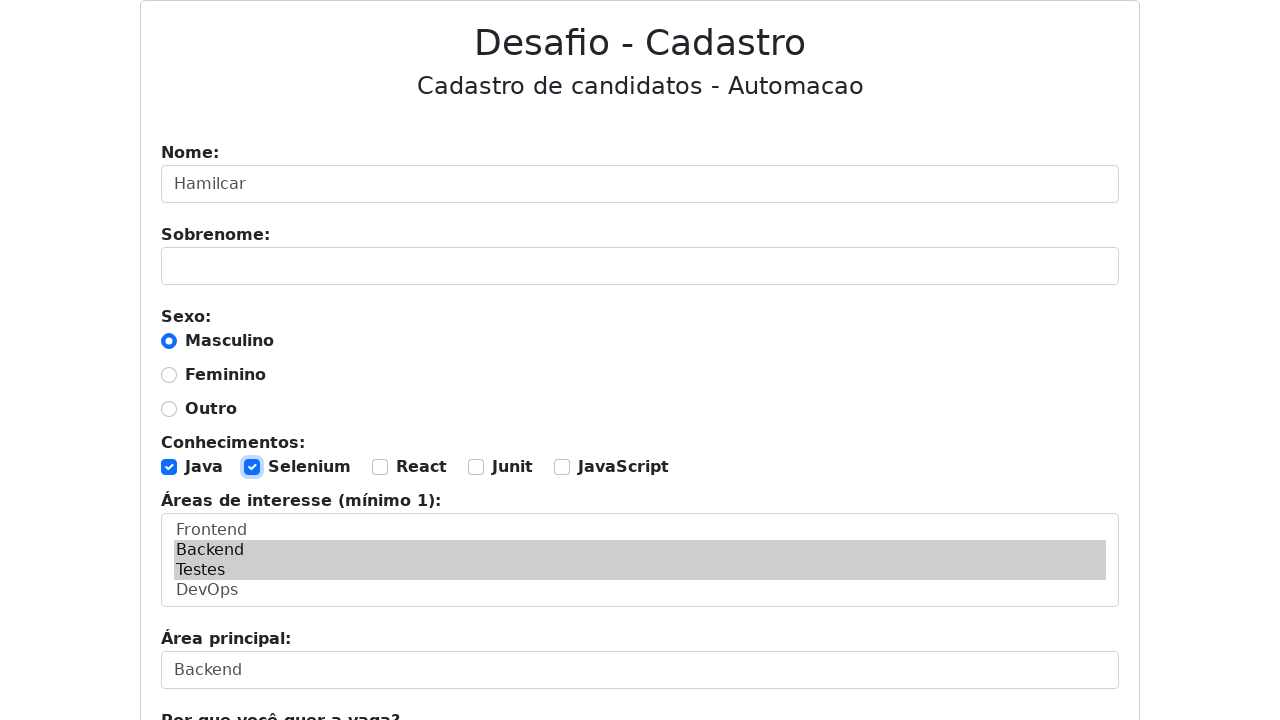

Filled motivation text field with custom reason on #porque
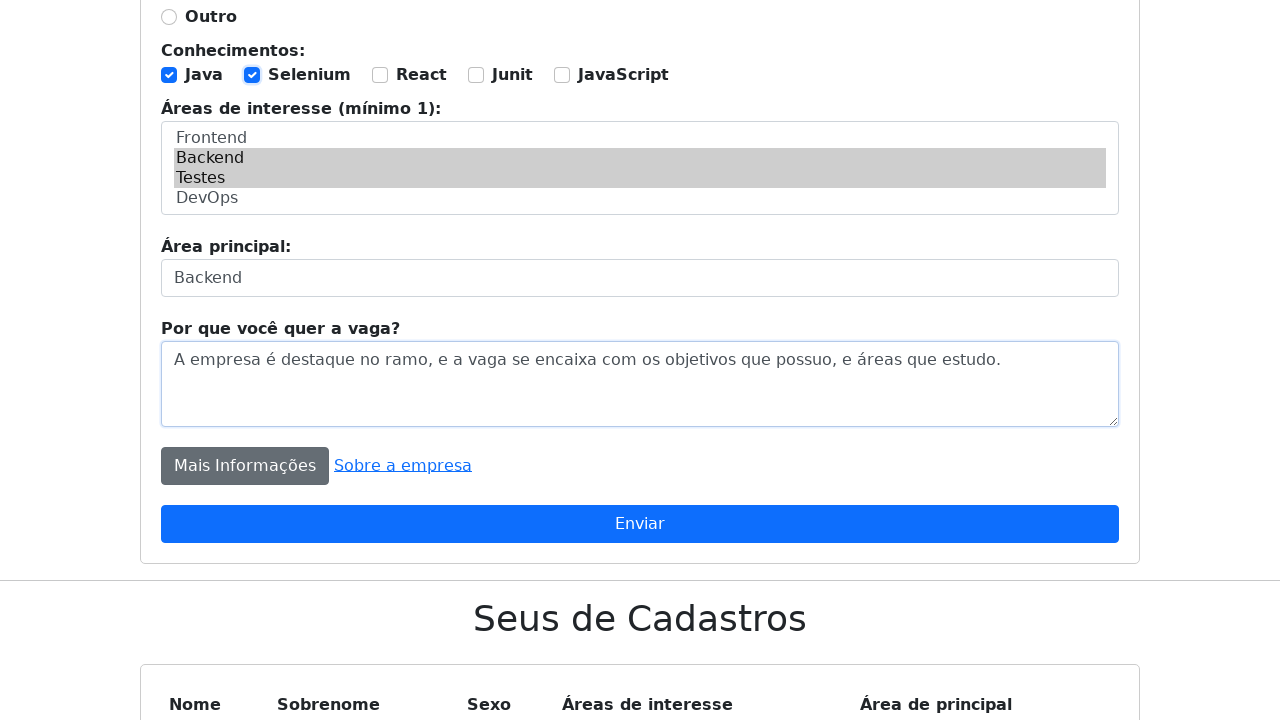

Clicked submit button without filling surname field at (640, 524) on xpath=//div[8]/button[2]
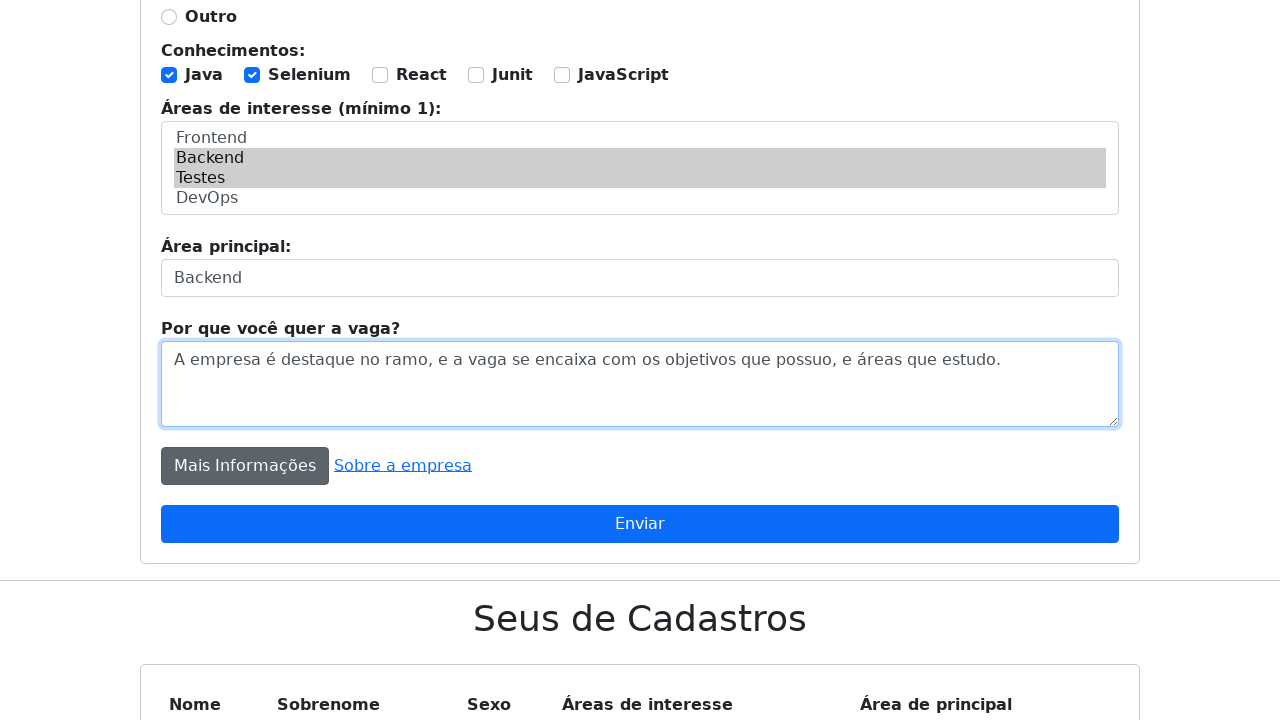

Form validation error alert displayed and accepted
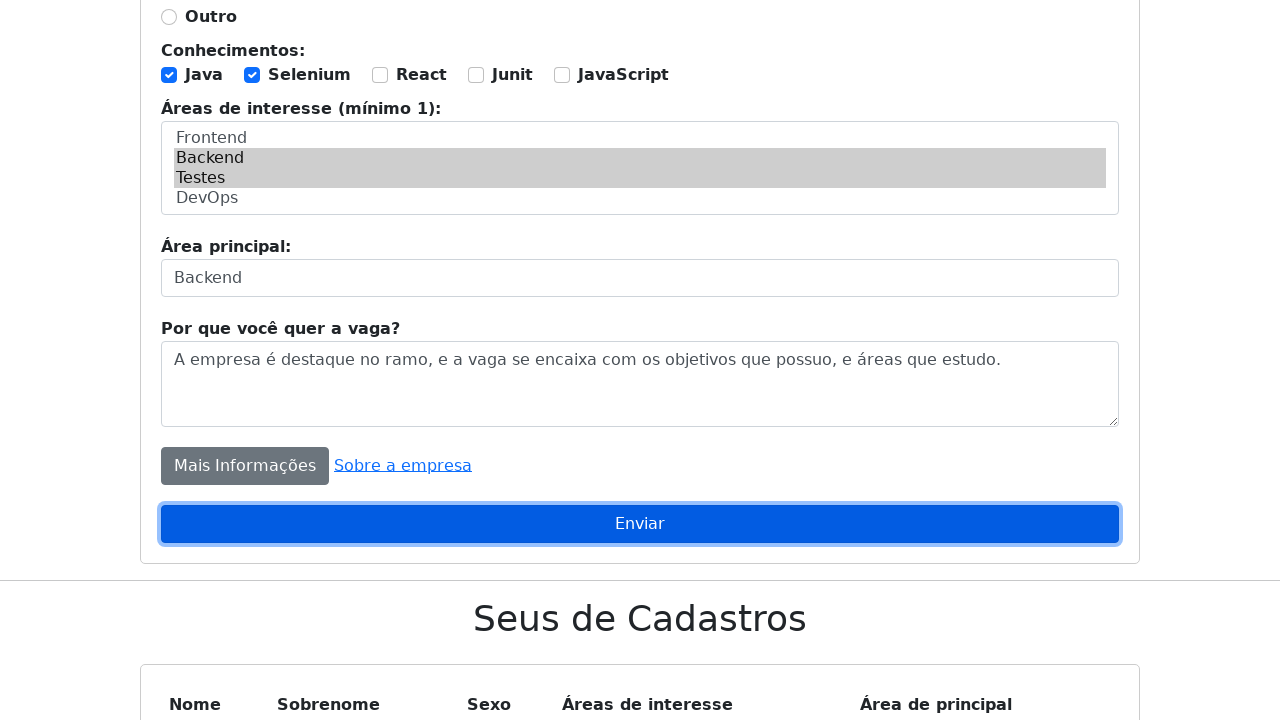

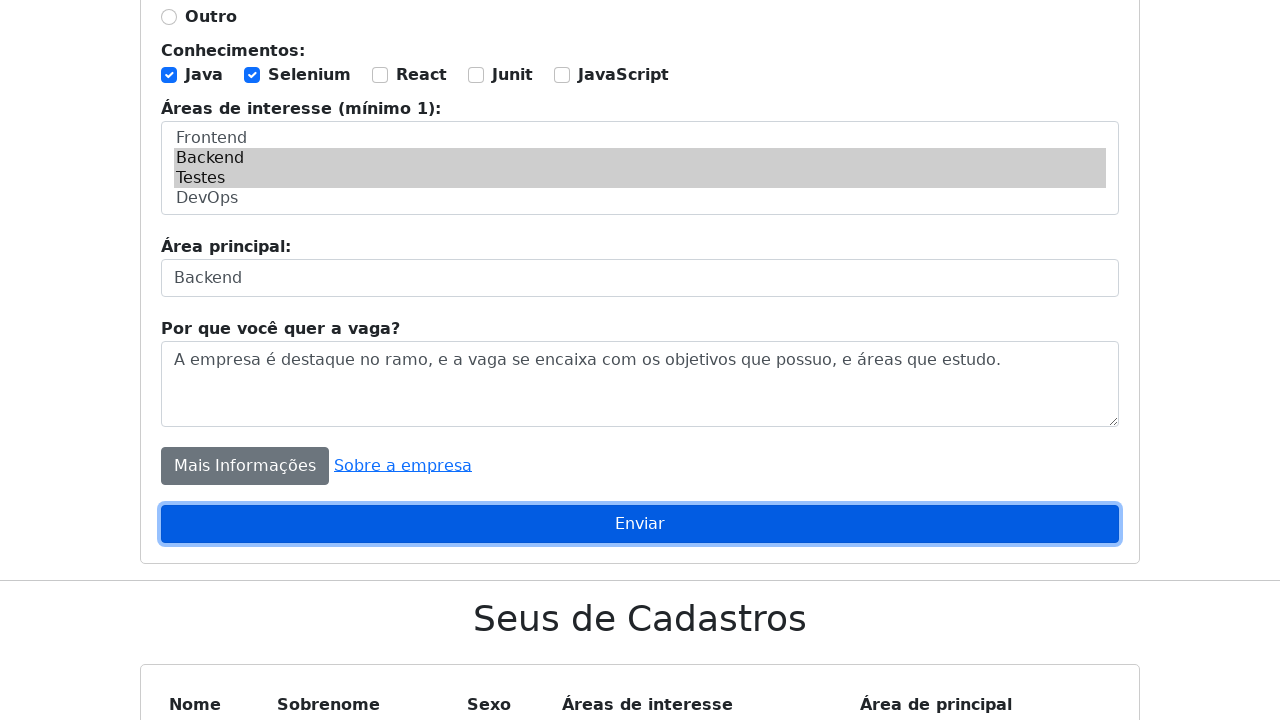